Navigates to a test blog page and scrolls to a dropdown button element using JavaScript scrollIntoView

Starting URL: https://omayo.blogspot.com/

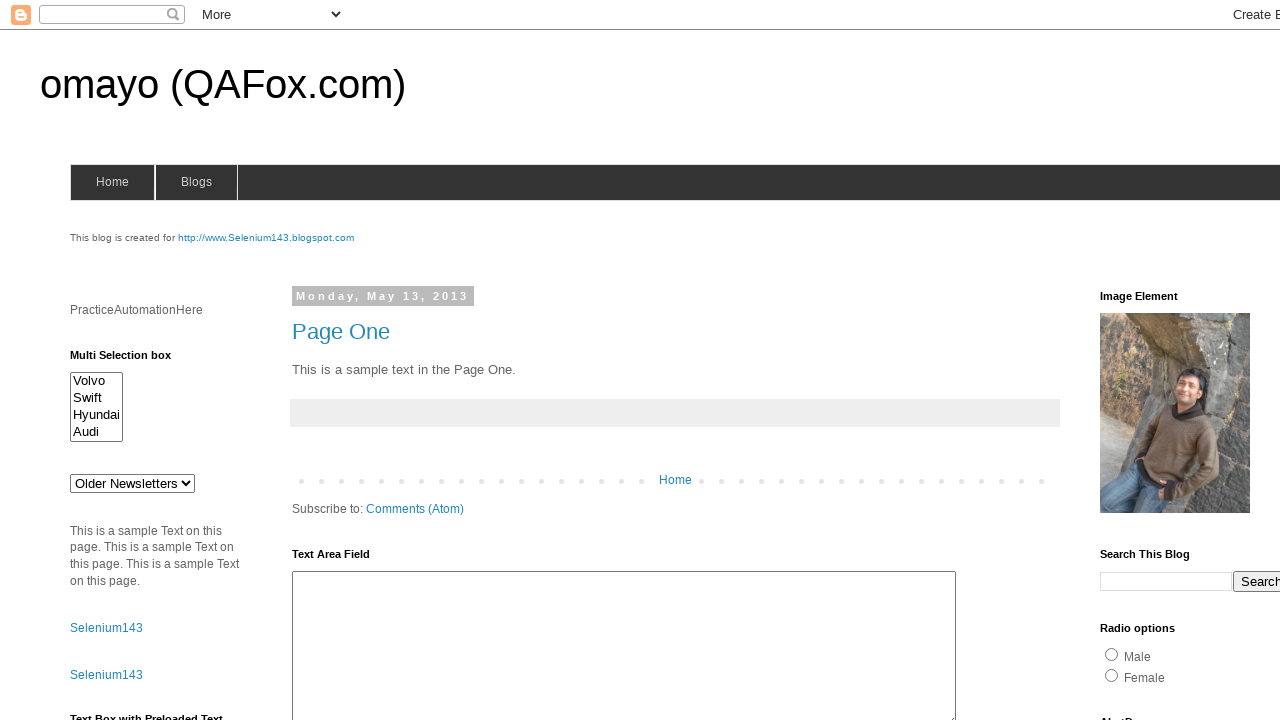

Located dropdown button element
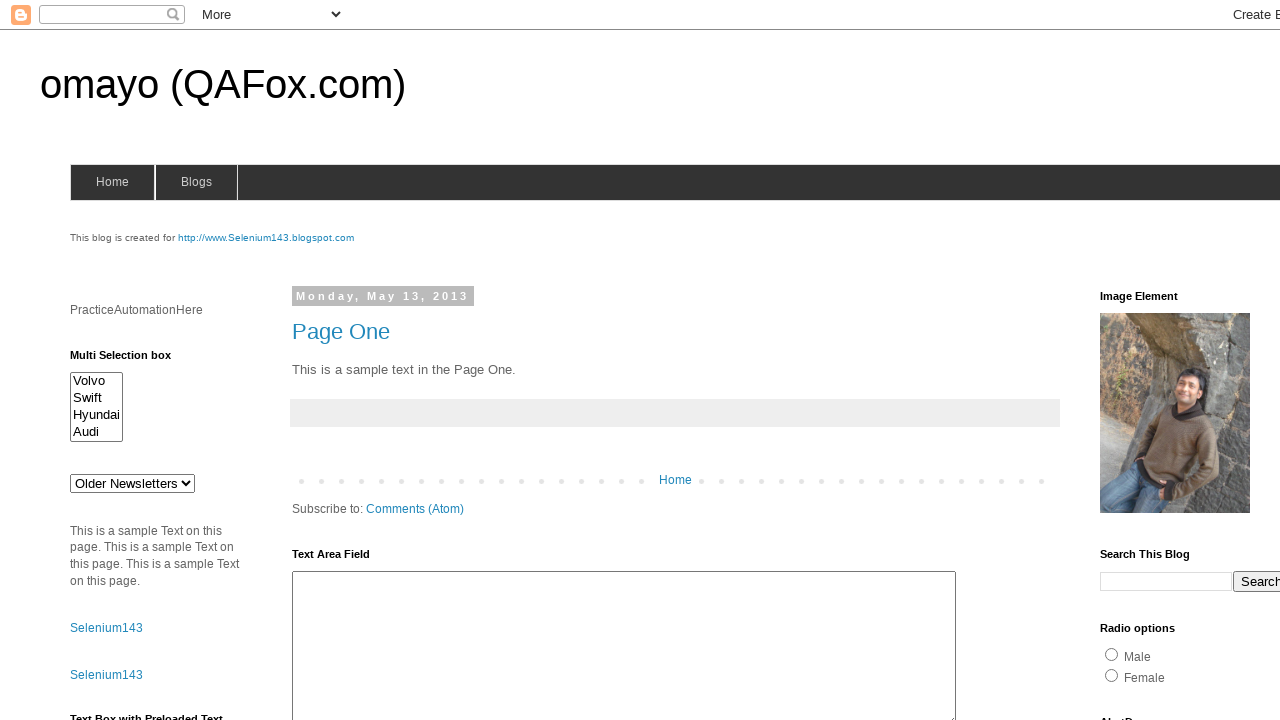

Scrolled dropdown button into view using scrollIntoView
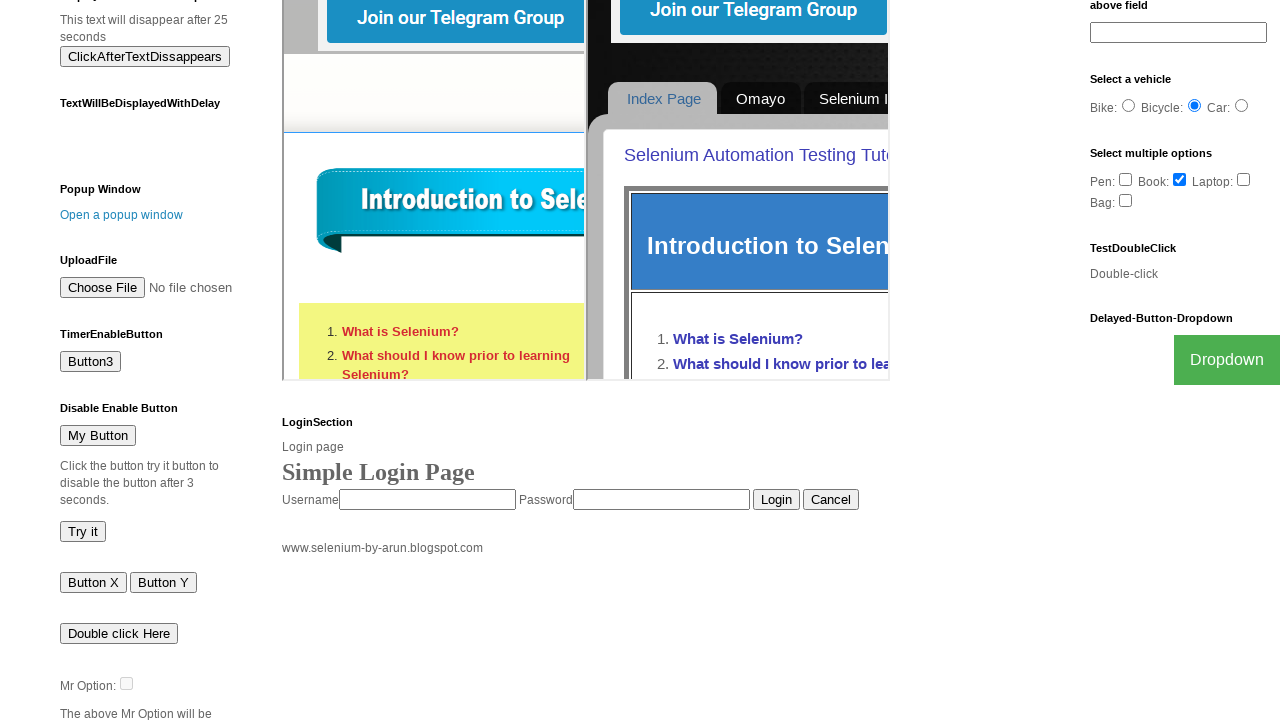

Dropdown button is now visible
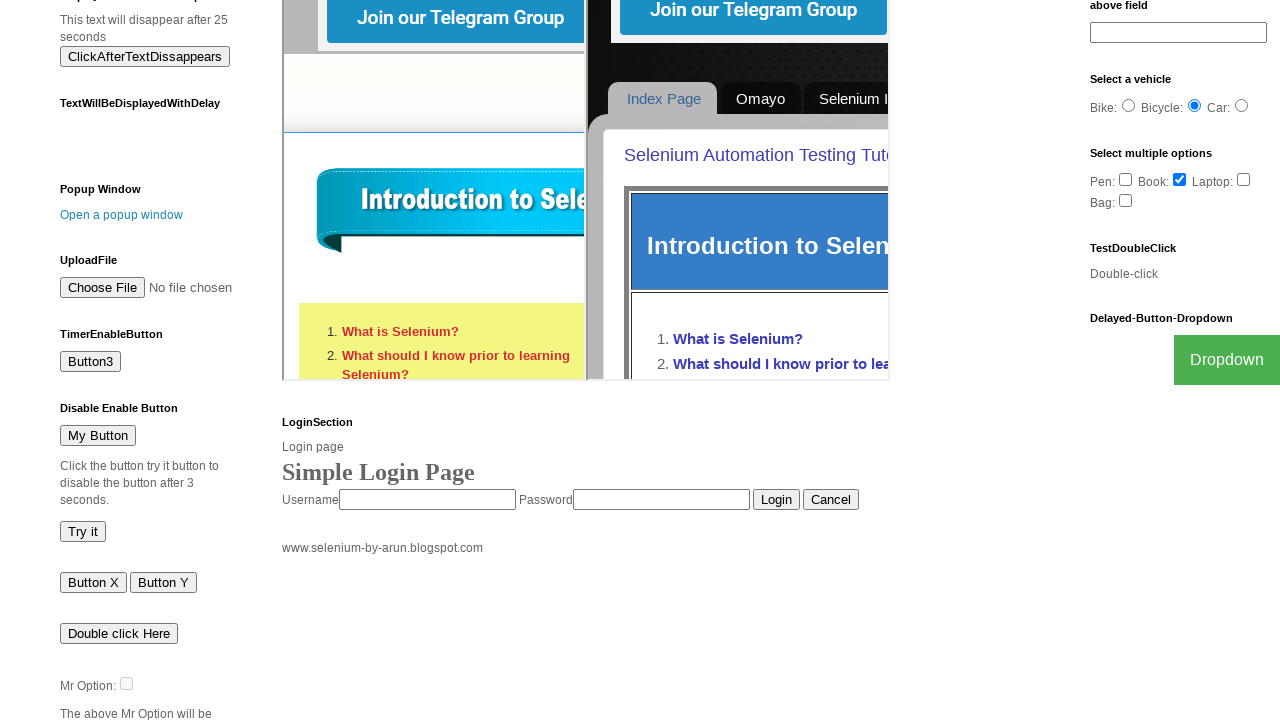

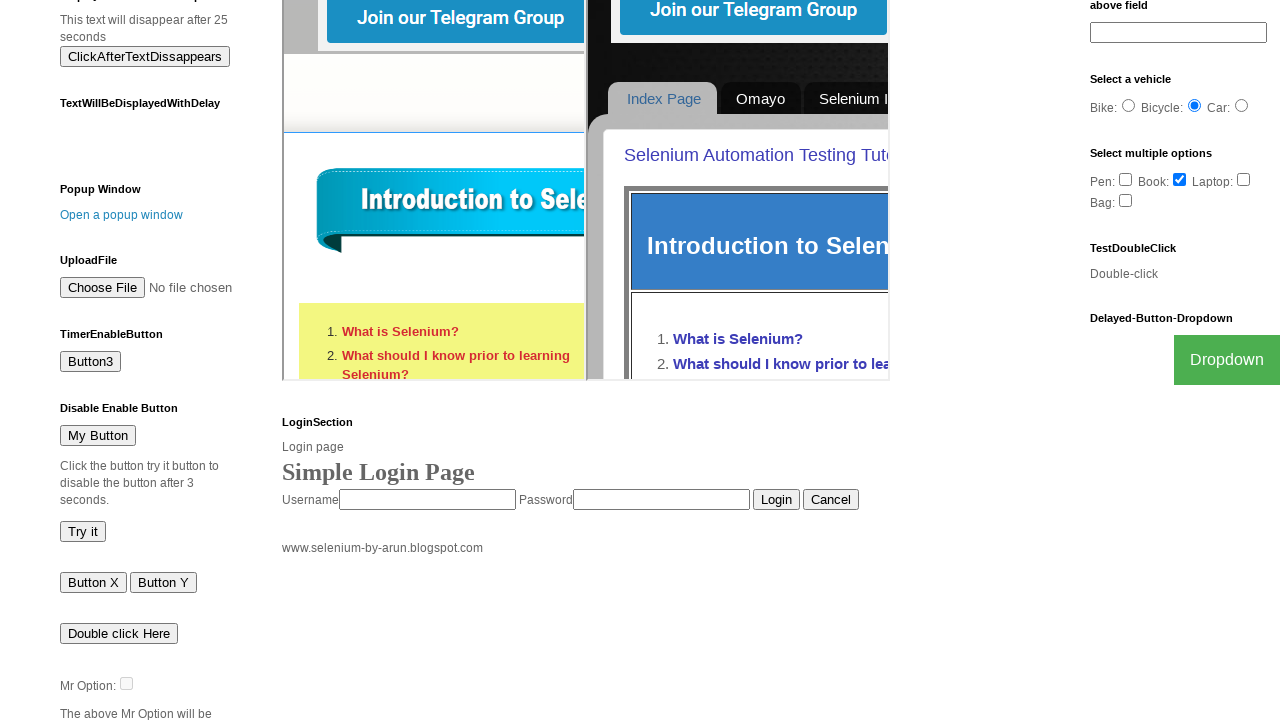